Tests form filling functionality using JavaScript execution to set input values, scrolls to elements, clicks a radio button, and scrolls through the page.

Starting URL: https://testautomationpractice.blogspot.com/

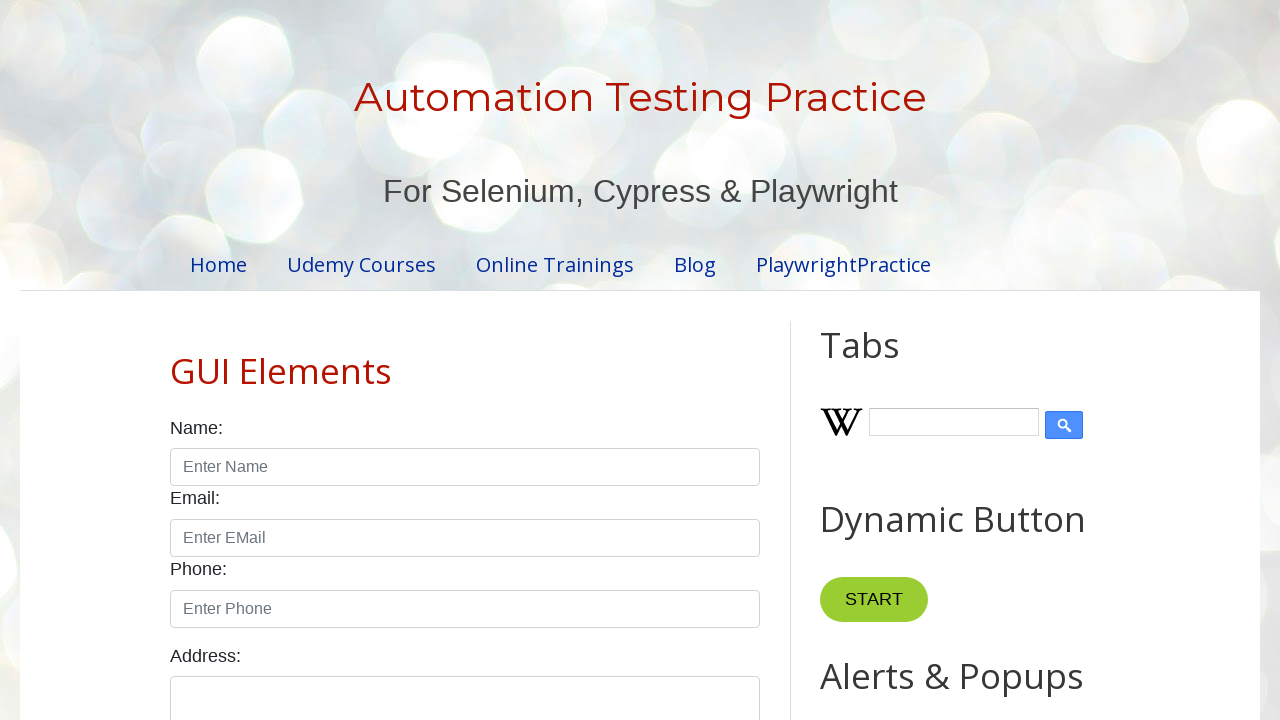

Filled name input field with 'Mahesh' on input#name
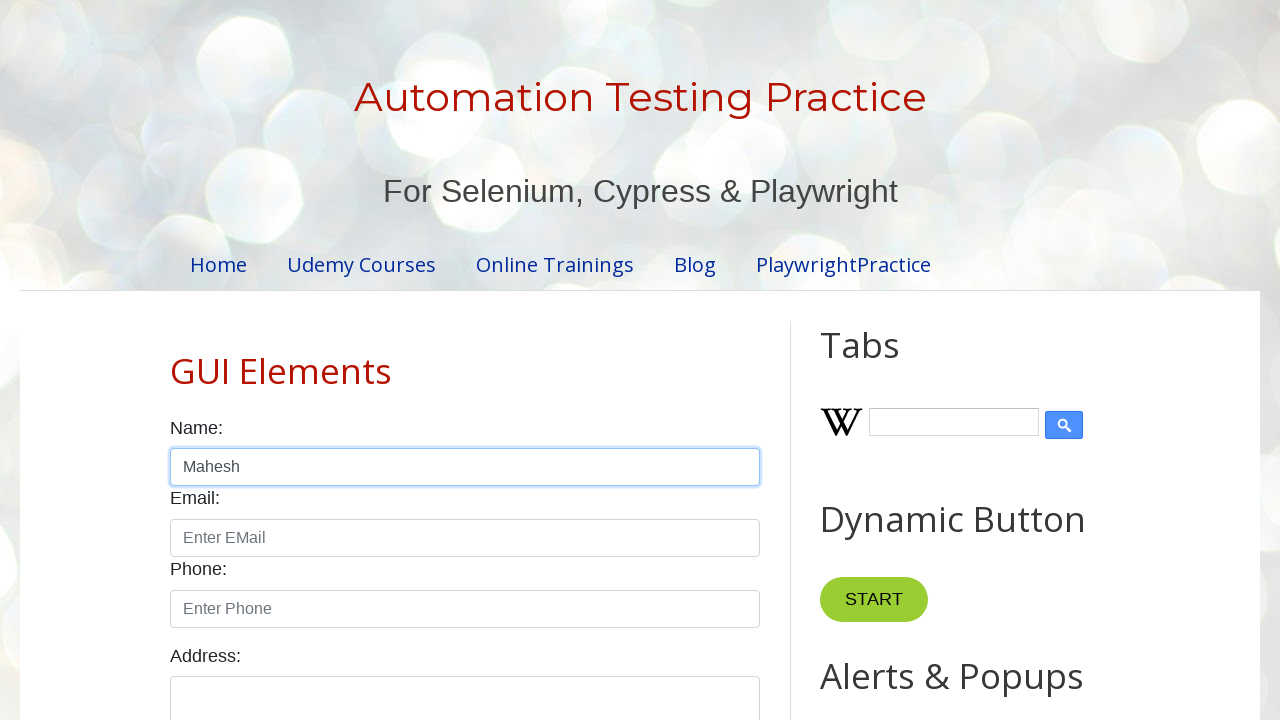

Filled email input field with 'Jeje' on input#email
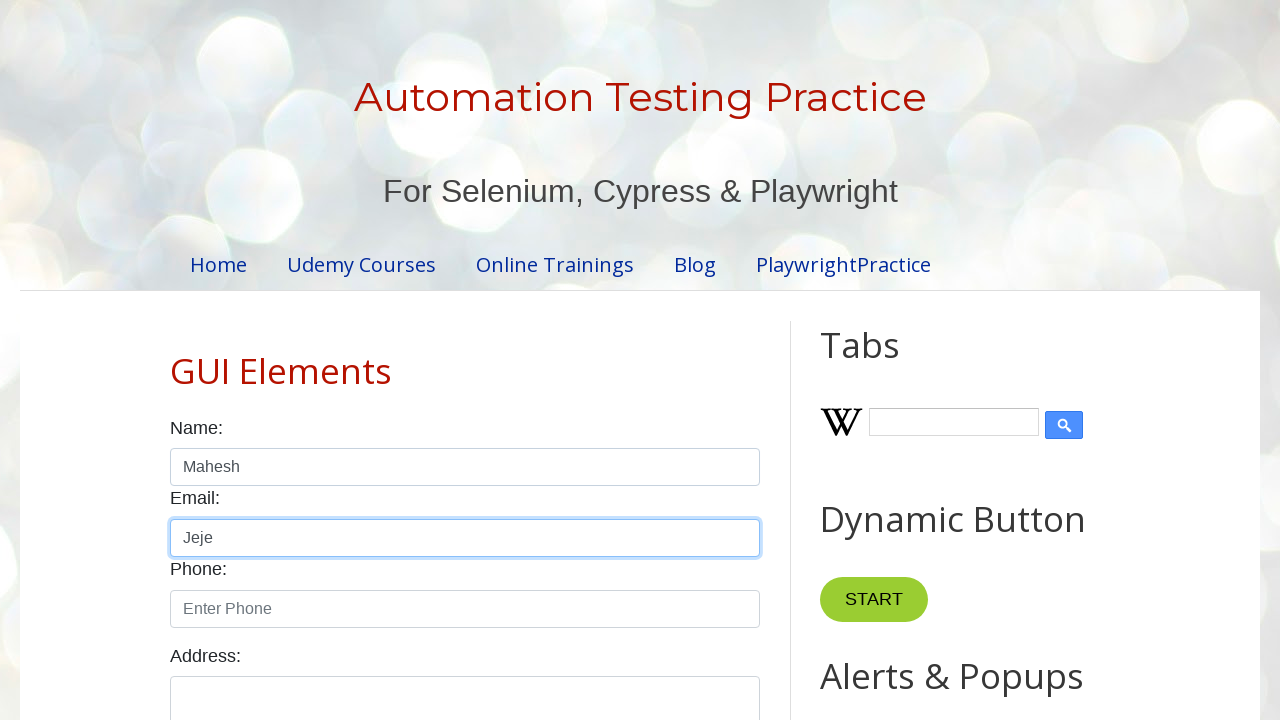

Filled phone input field with '1234567890' on input#phone
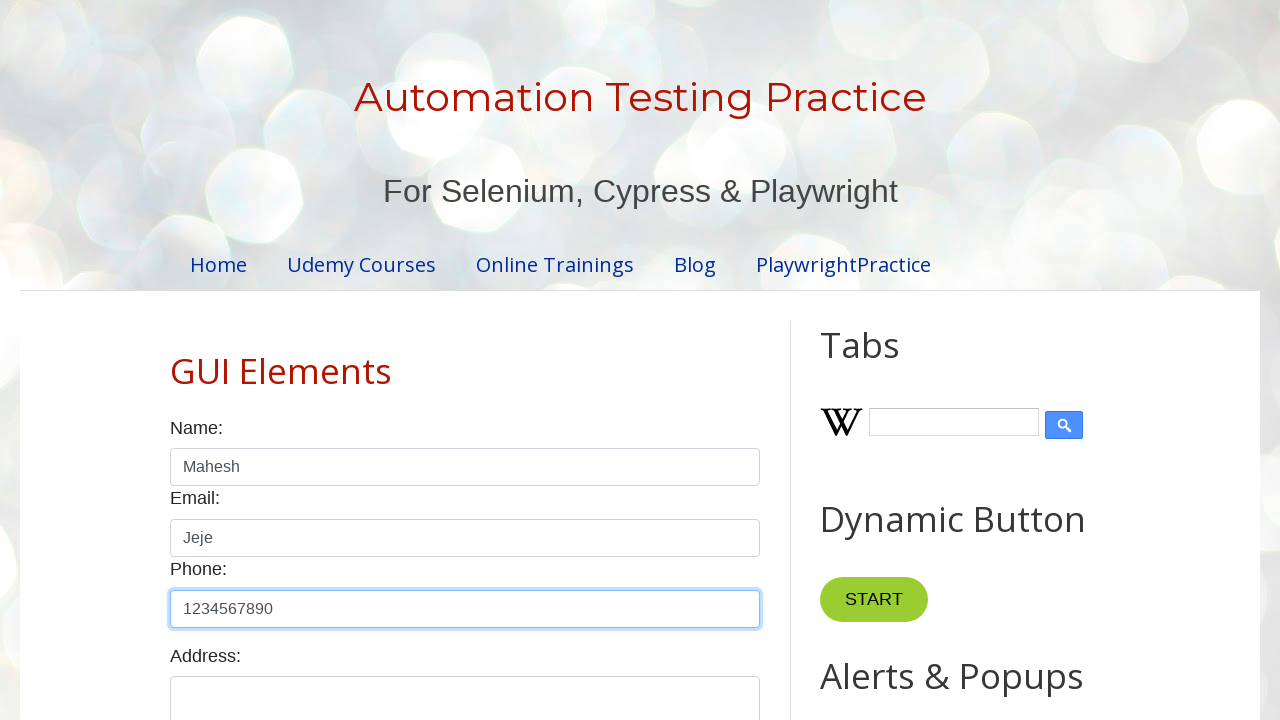

Filled textarea field with multi-line address on textarea#textarea
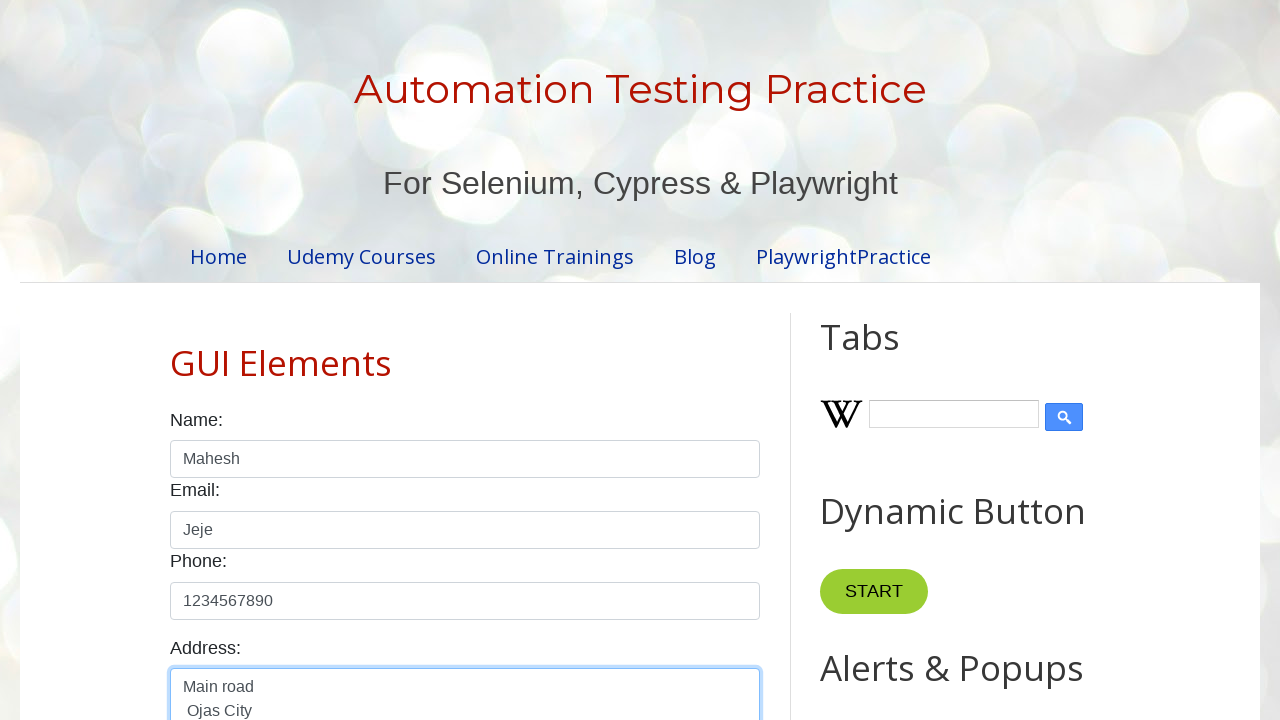

Scrolled to Gender label
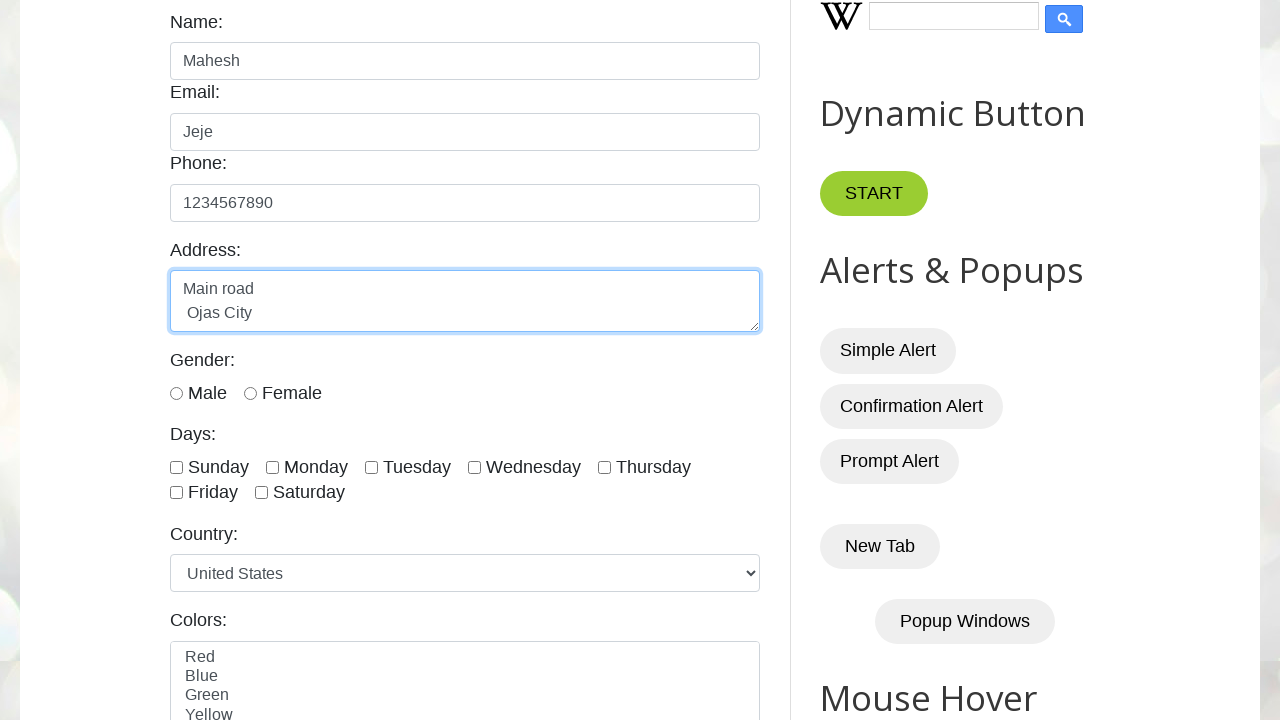

Clicked male radio button at (176, 393) on input#male[type='radio']
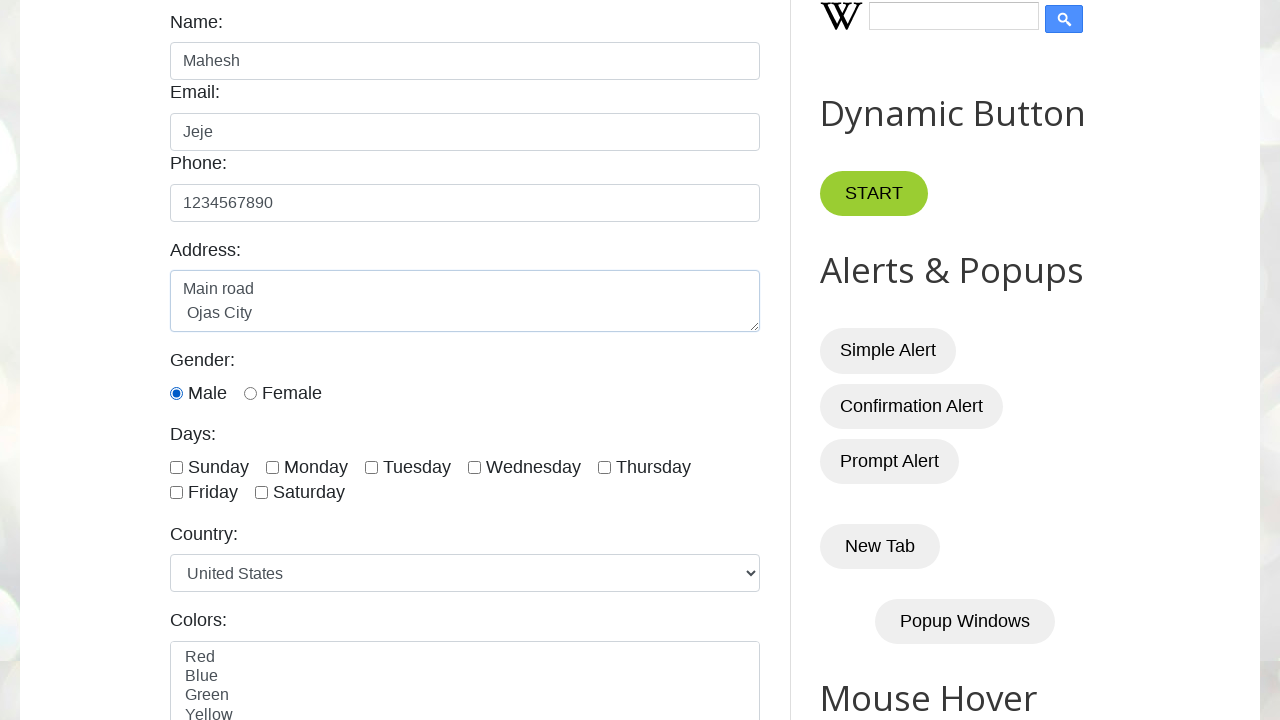

Scrolled to bottom of page using JavaScript
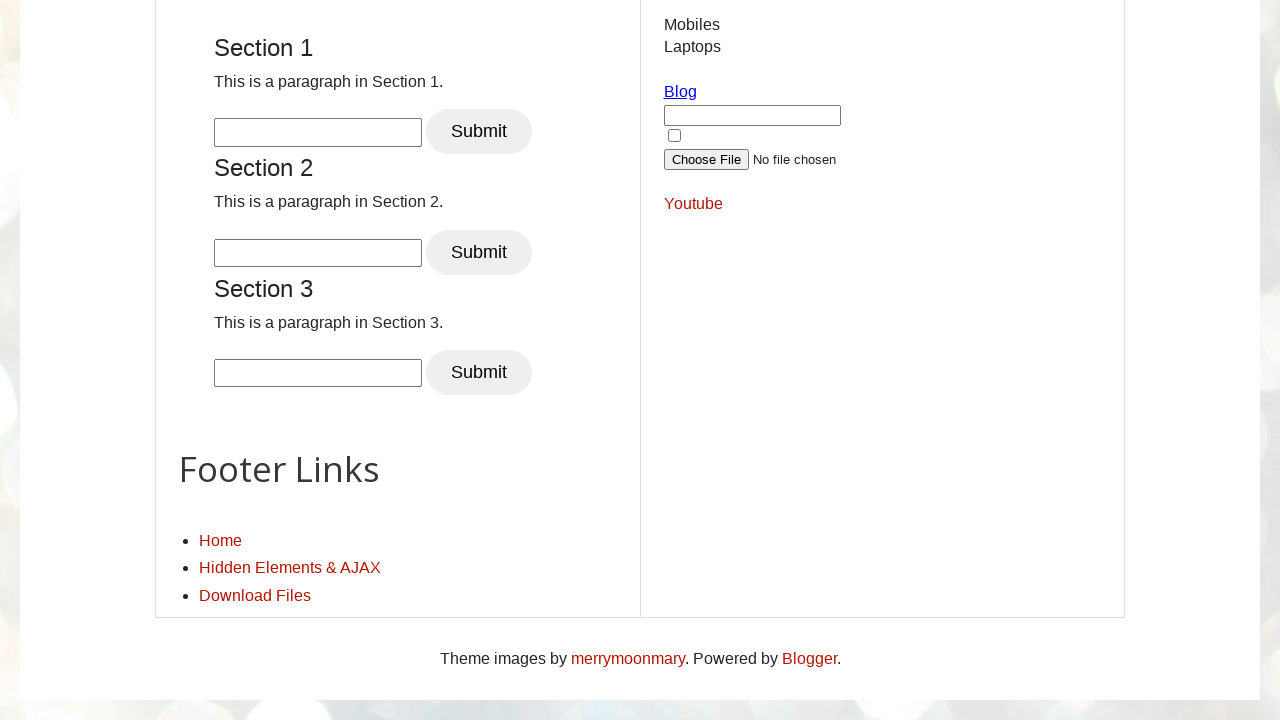

Scrolled back to top of page using JavaScript
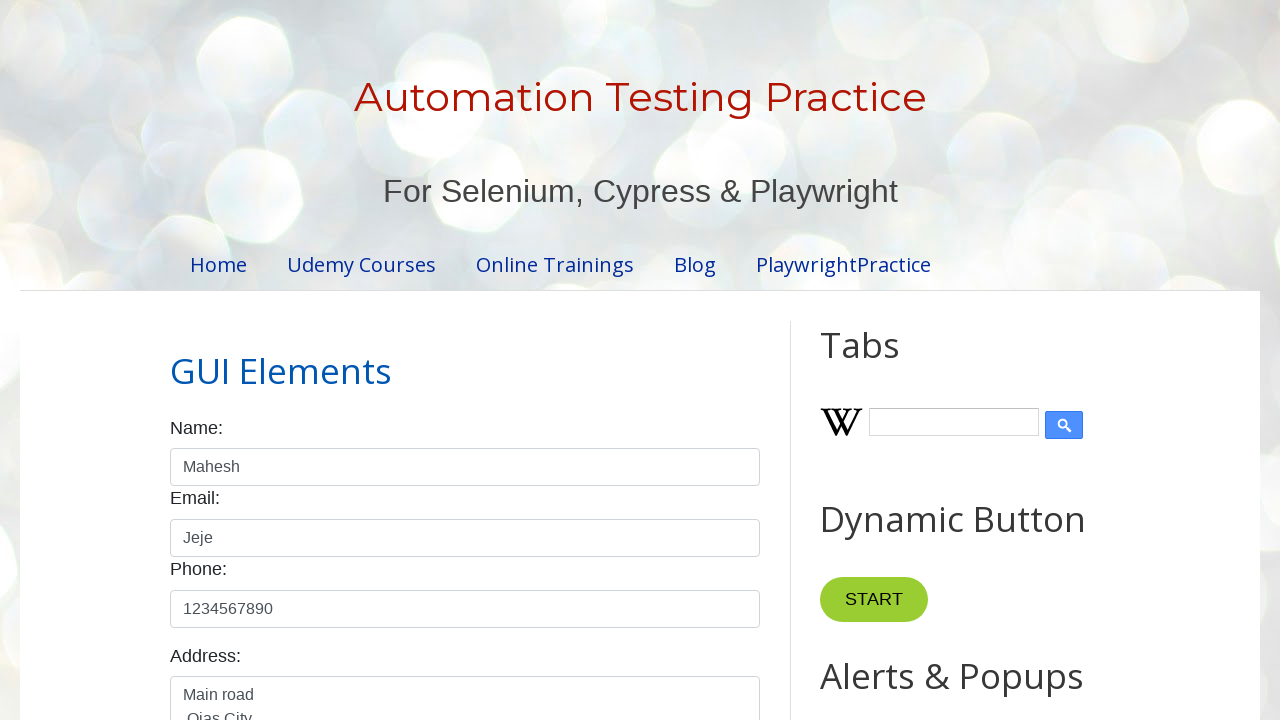

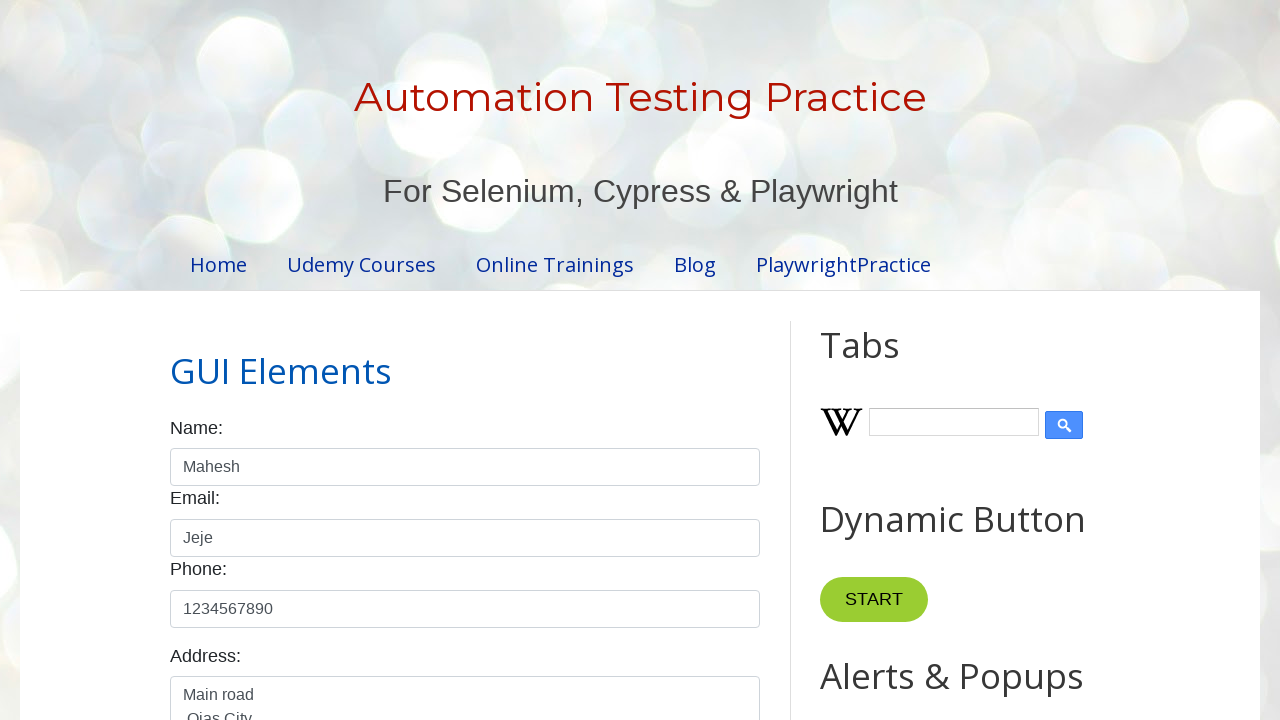